Demonstrates click-and-hold, move, and release mouse actions by manually performing a drag operation with separate steps

Starting URL: https://crossbrowsertesting.github.io/drag-and-drop

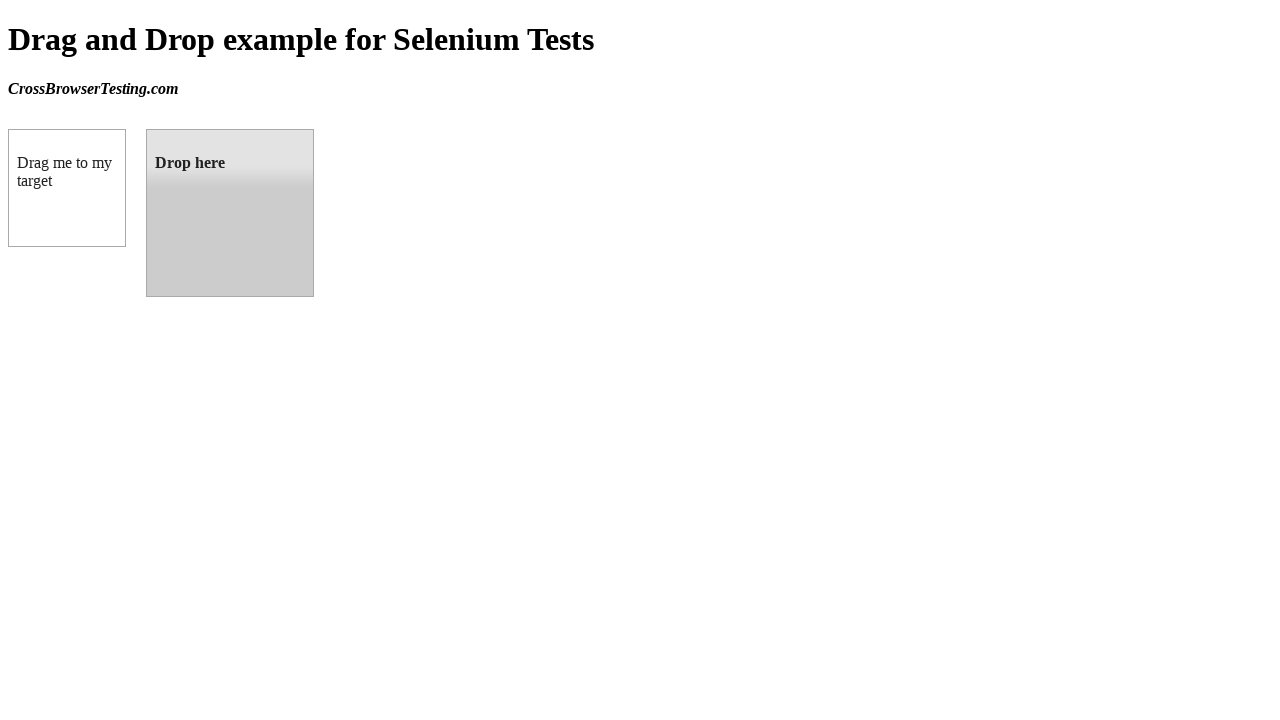

Located source element (draggable box A)
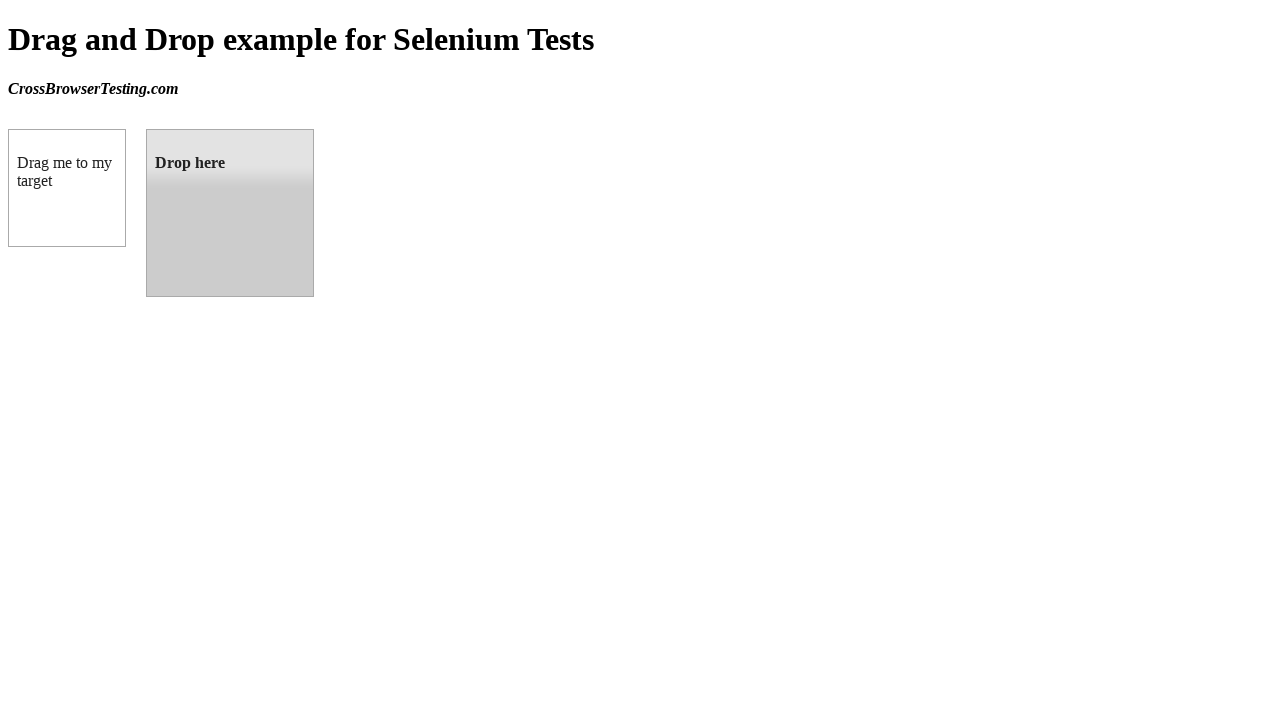

Located target element (droppable box B)
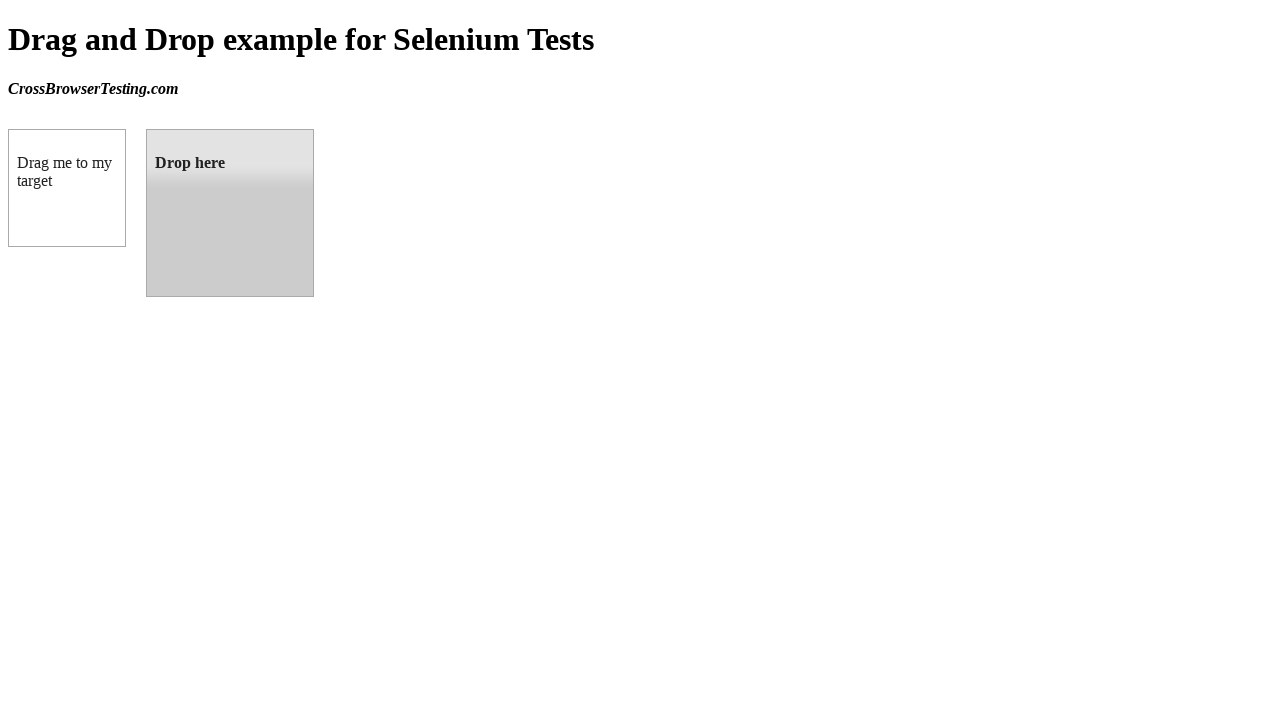

Retrieved bounding box for source element
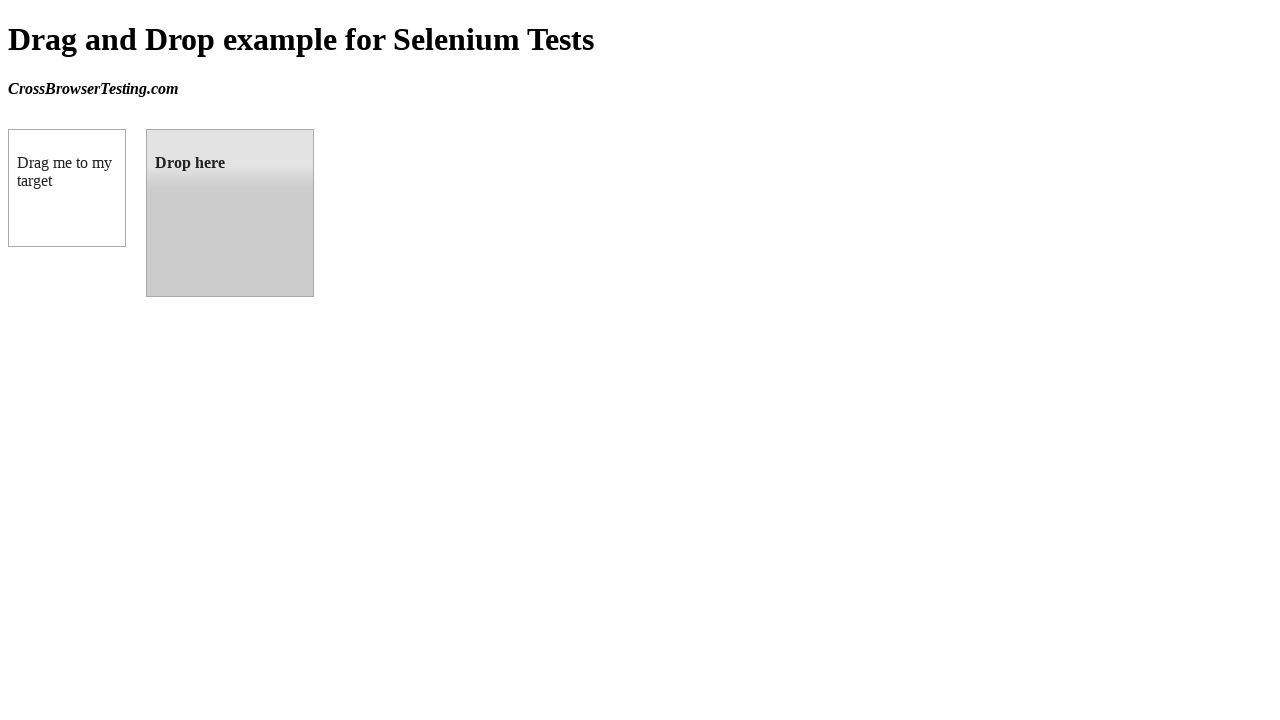

Retrieved bounding box for target element
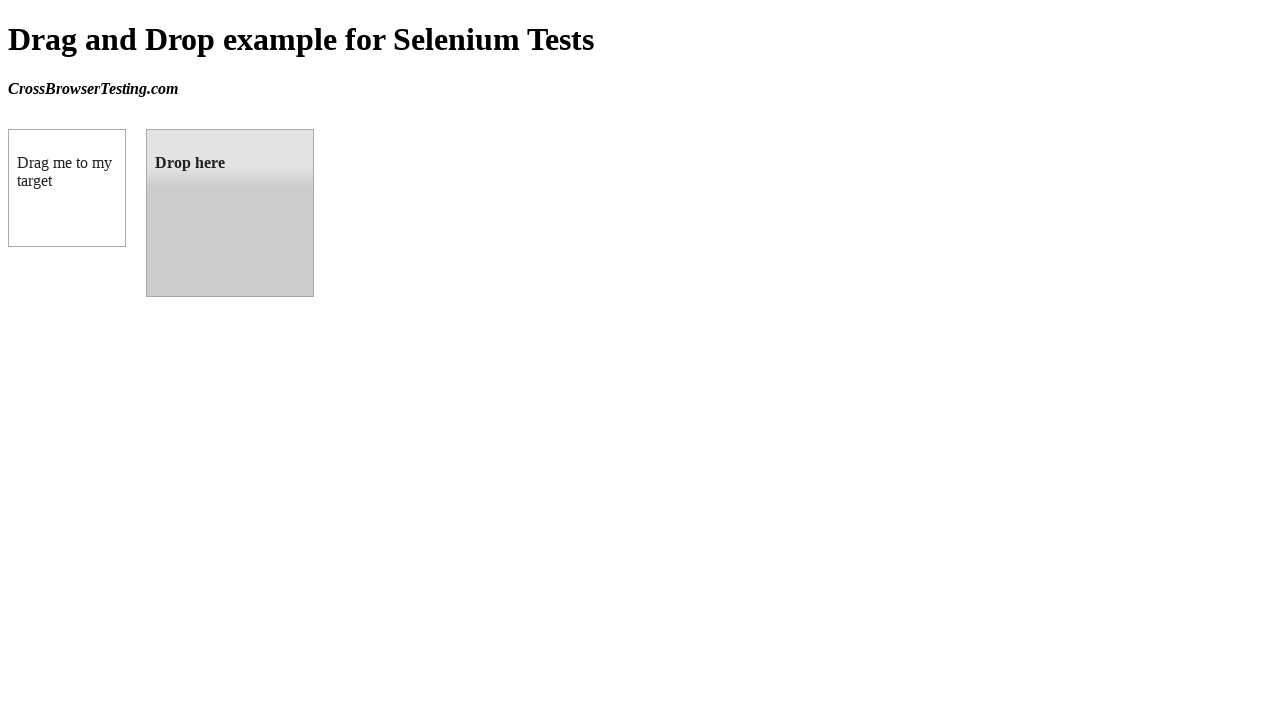

Moved mouse to center of source element at (67, 188)
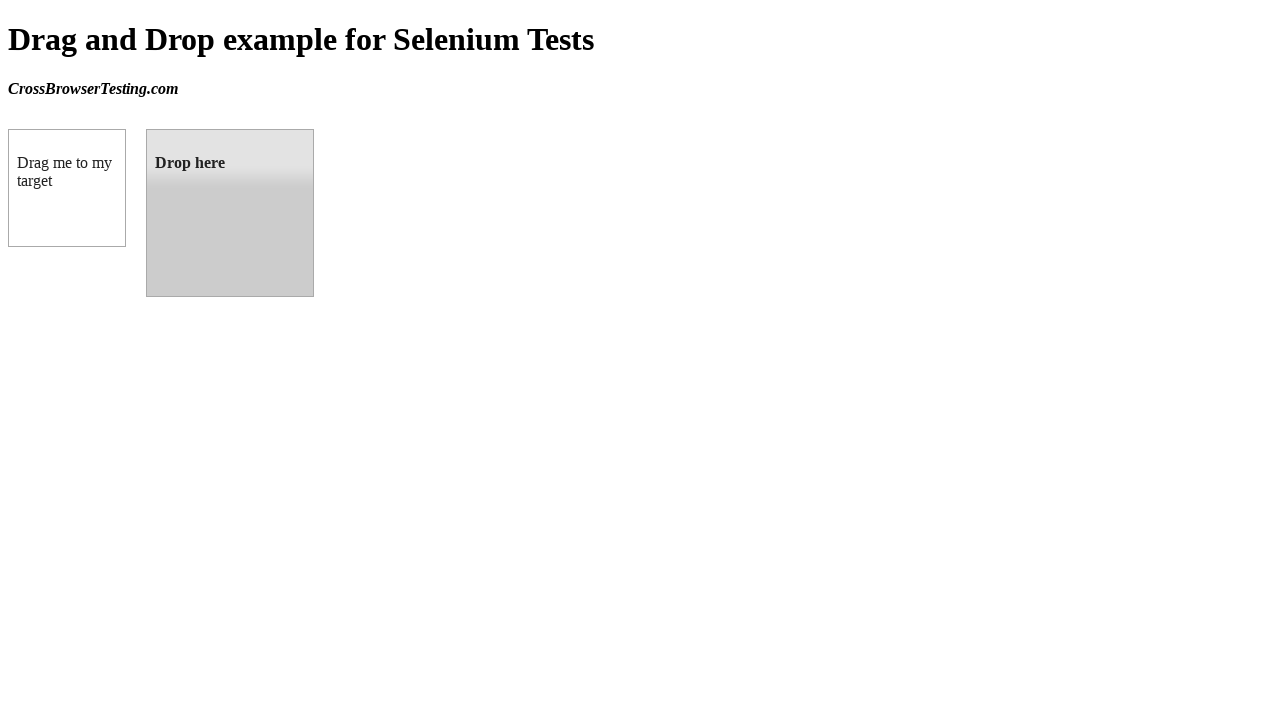

Pressed and held mouse button on source element at (67, 188)
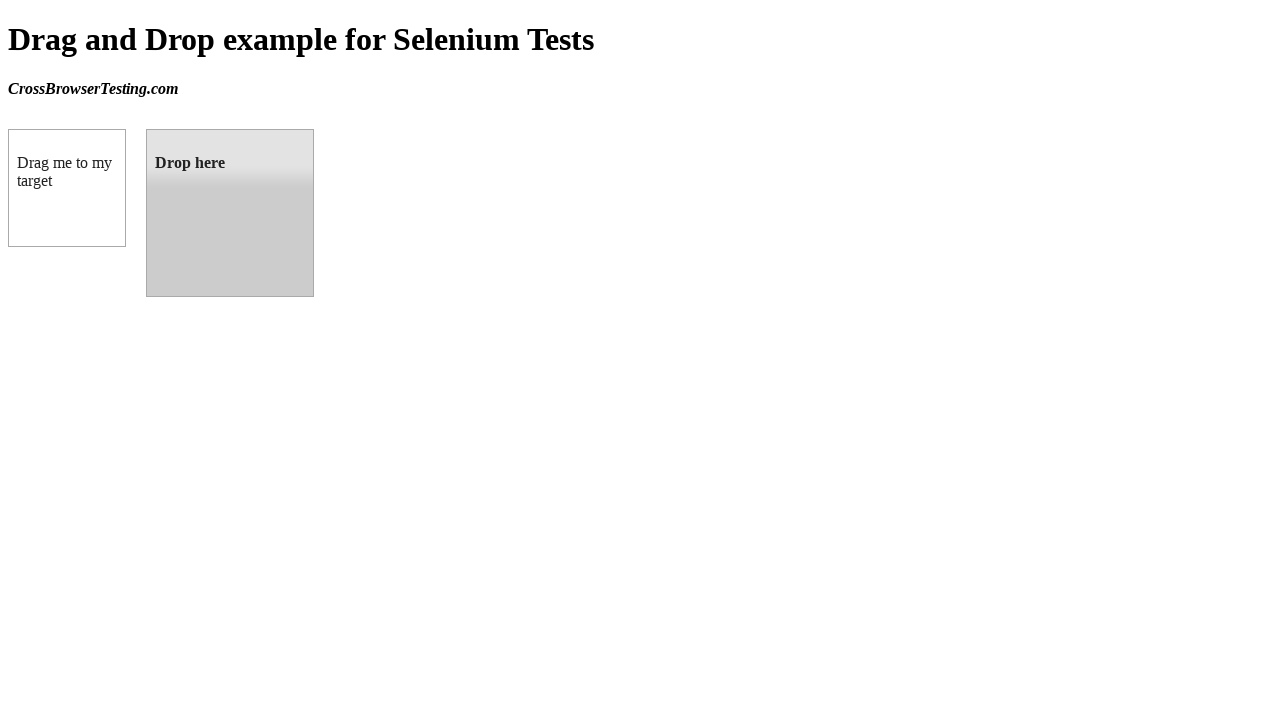

Dragged mouse to center of target element at (230, 213)
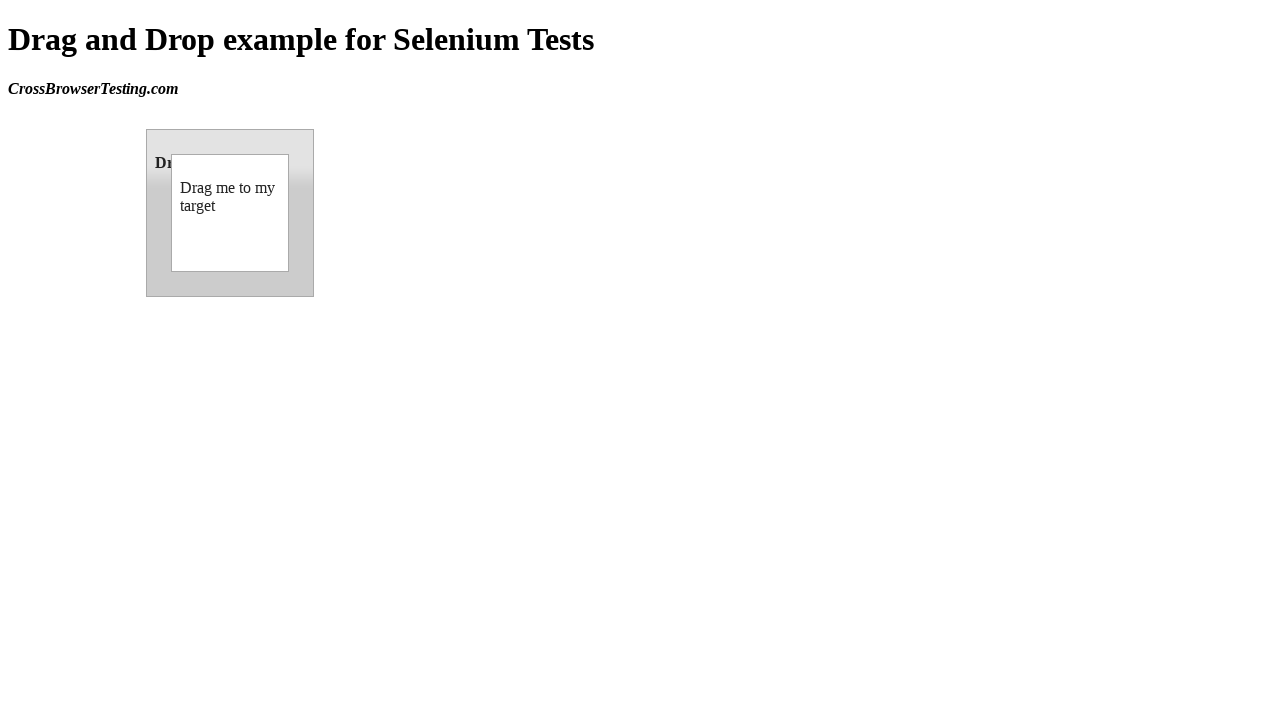

Released mouse button to complete drag-and-drop at (230, 213)
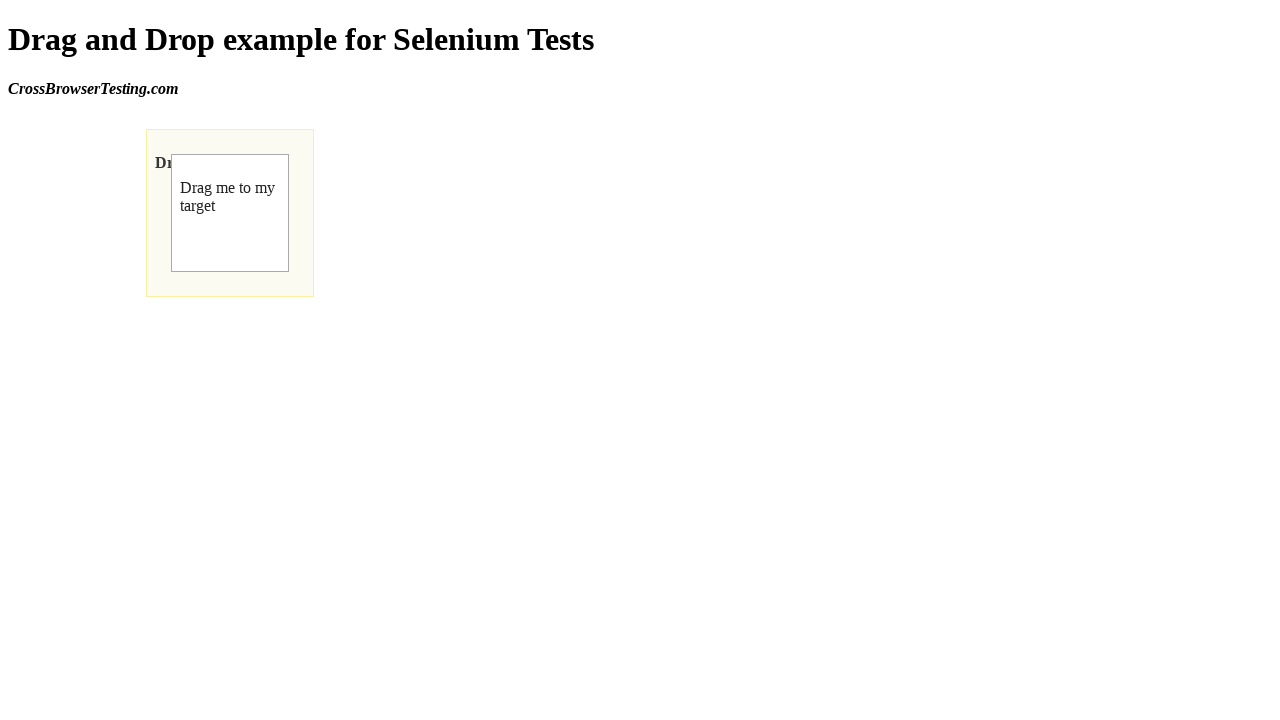

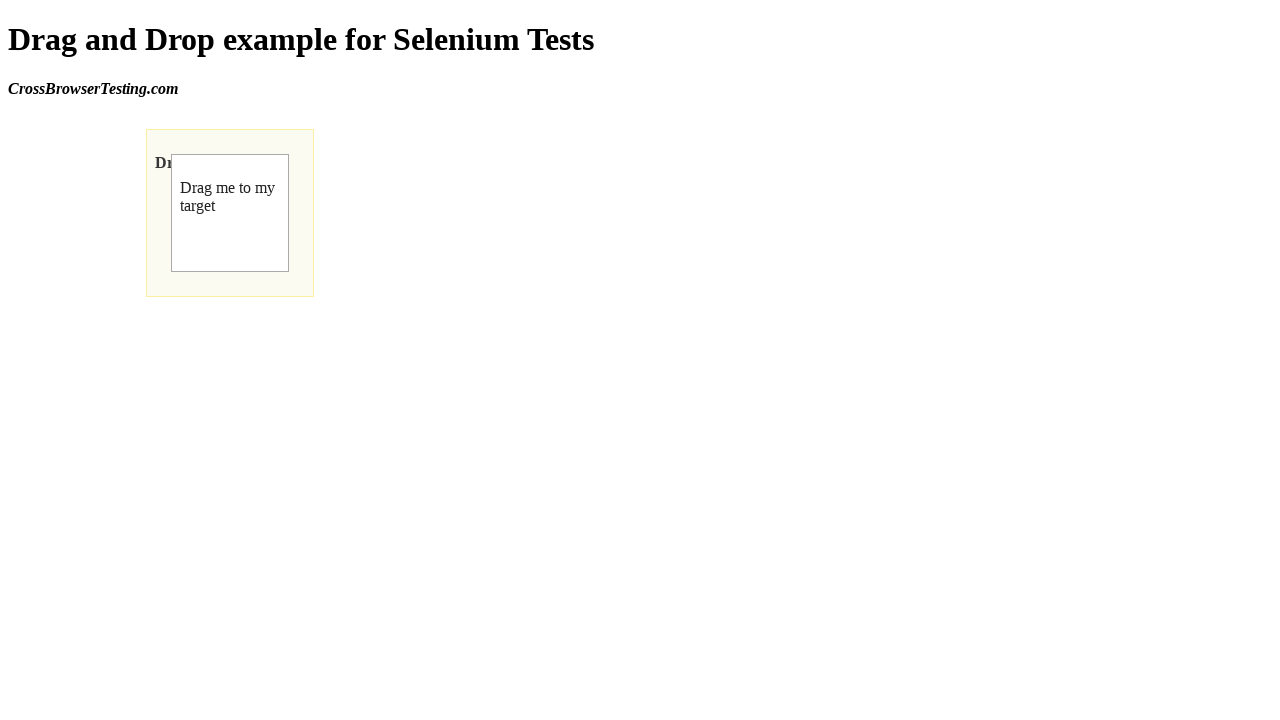